Searches for a query on YouTube by entering text in the search box and submitting

Starting URL: https://www.youtube.com

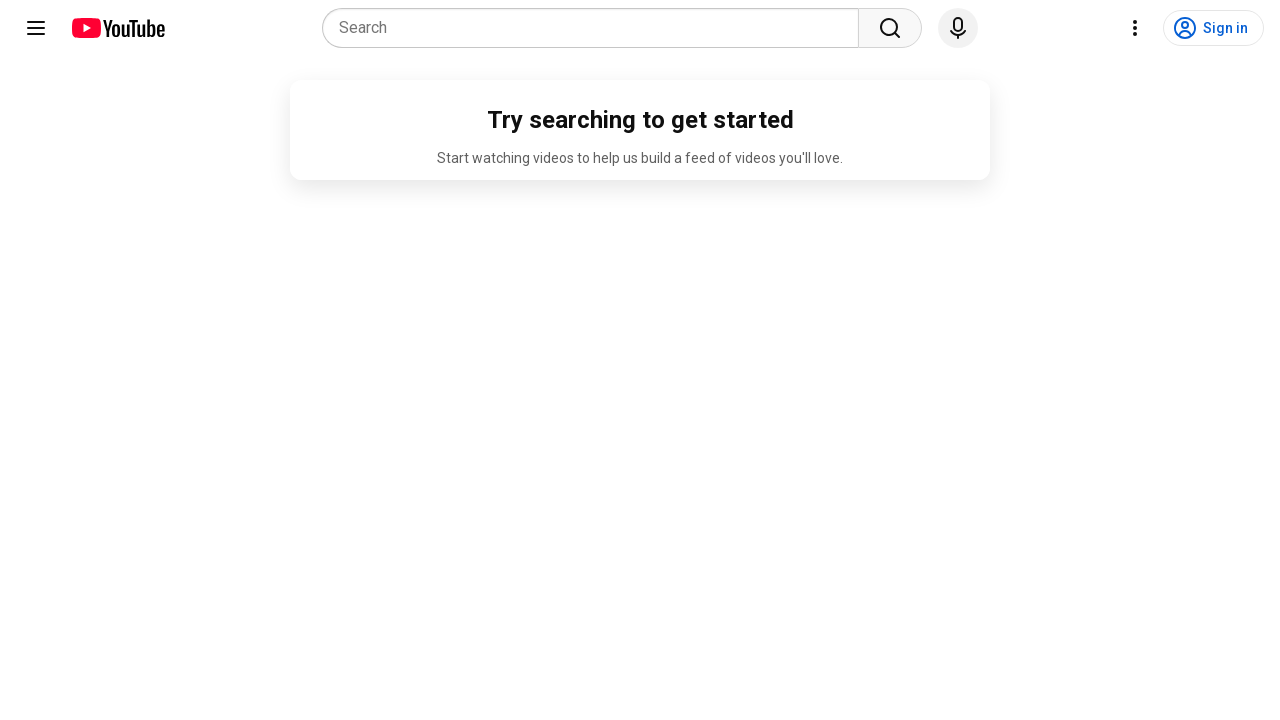

Cleared YouTube search box on input[name='search_query']
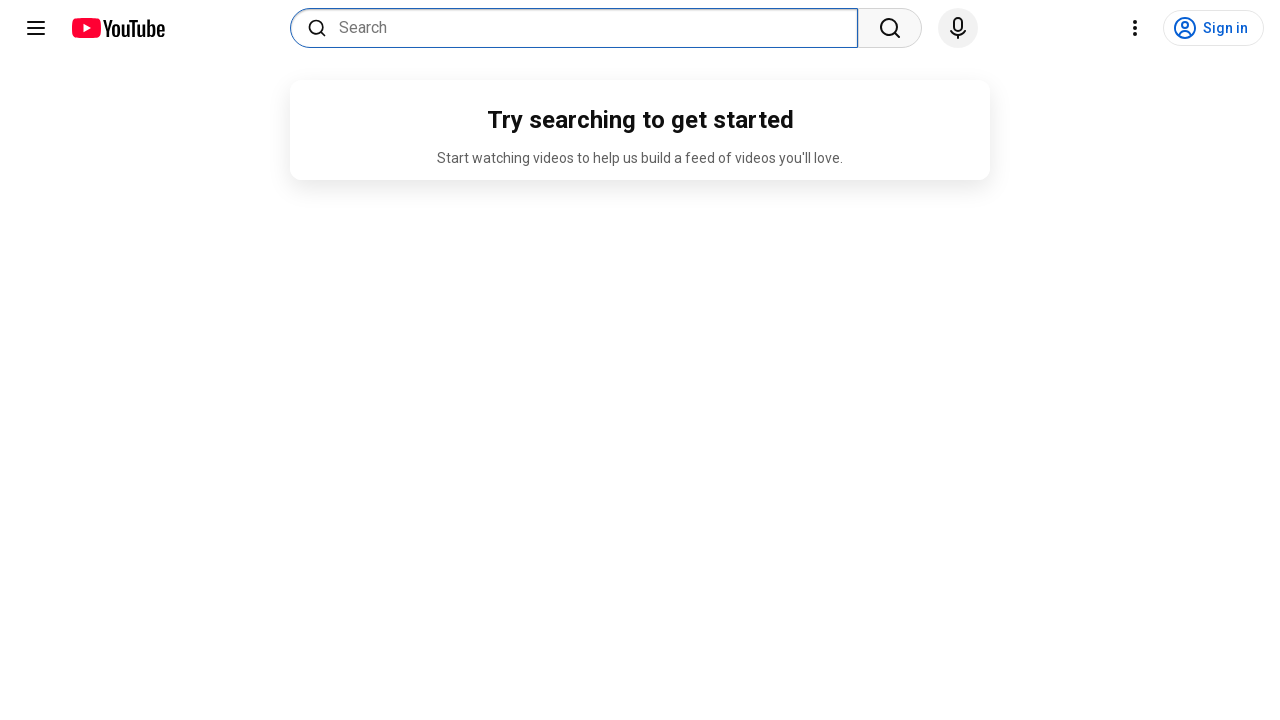

Filled search box with 'sample video query' on input[name='search_query']
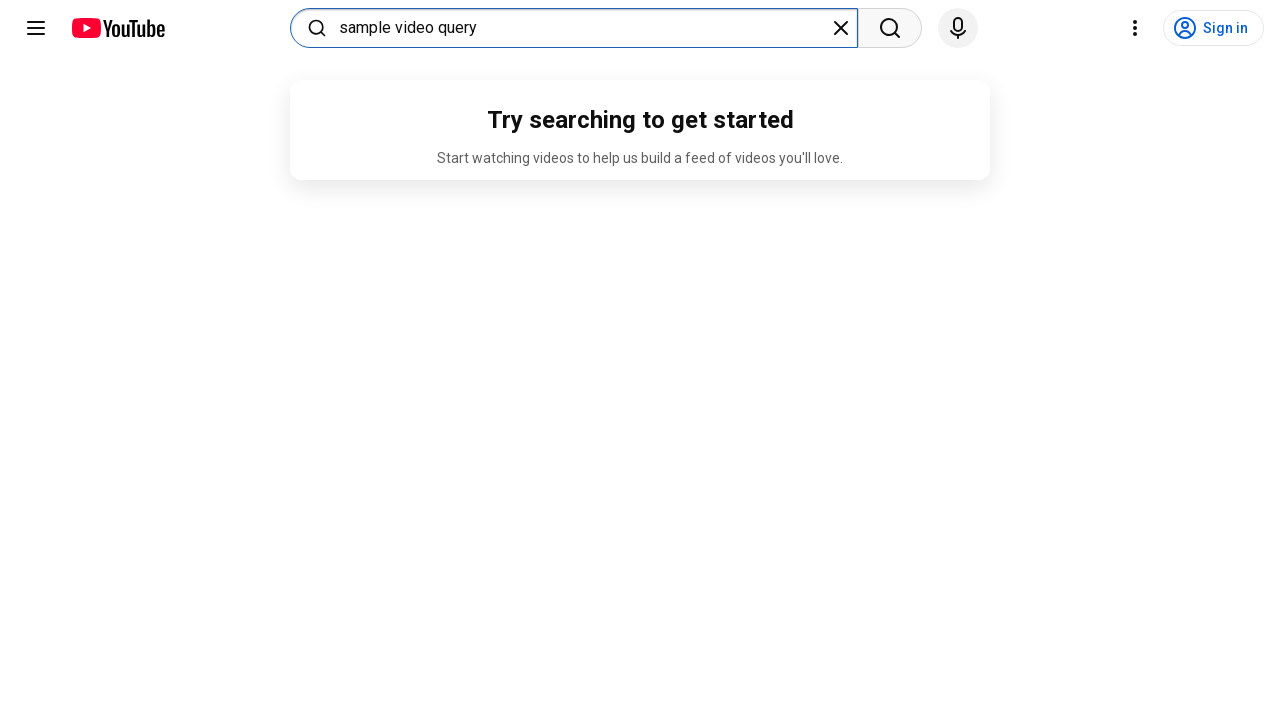

Pressed Enter to submit search query on input[name='search_query']
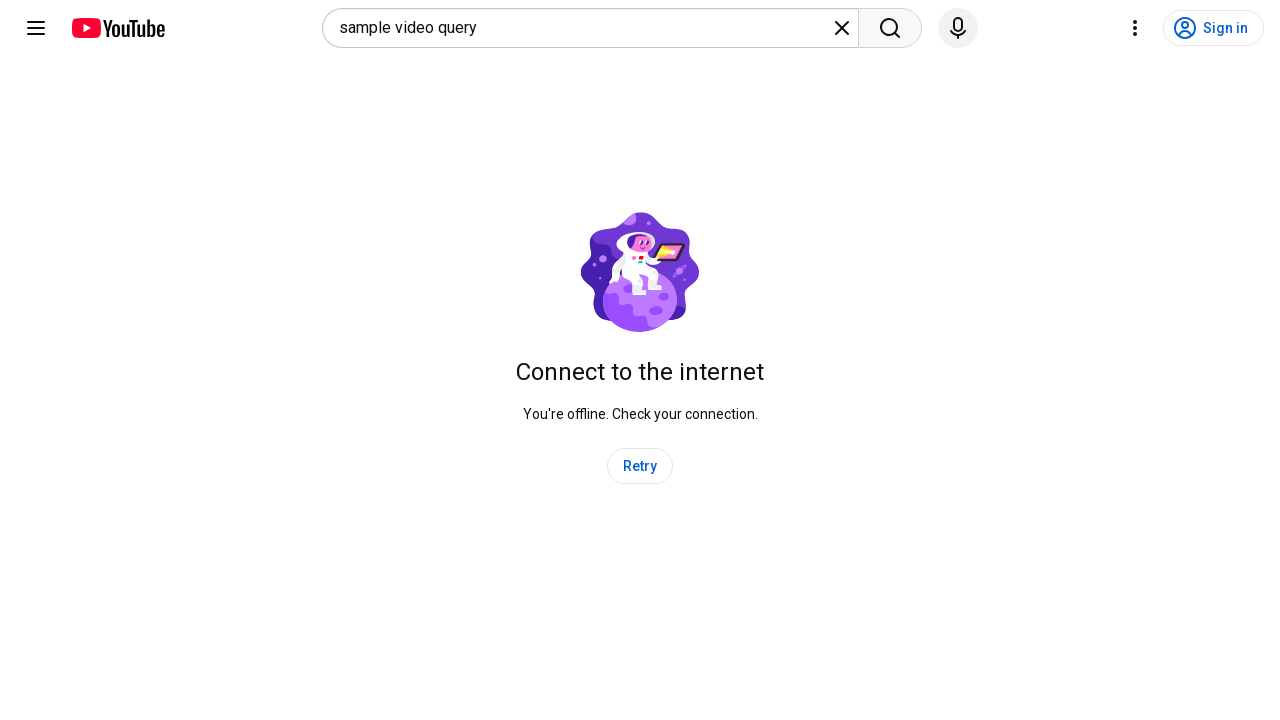

Waited for search results to load
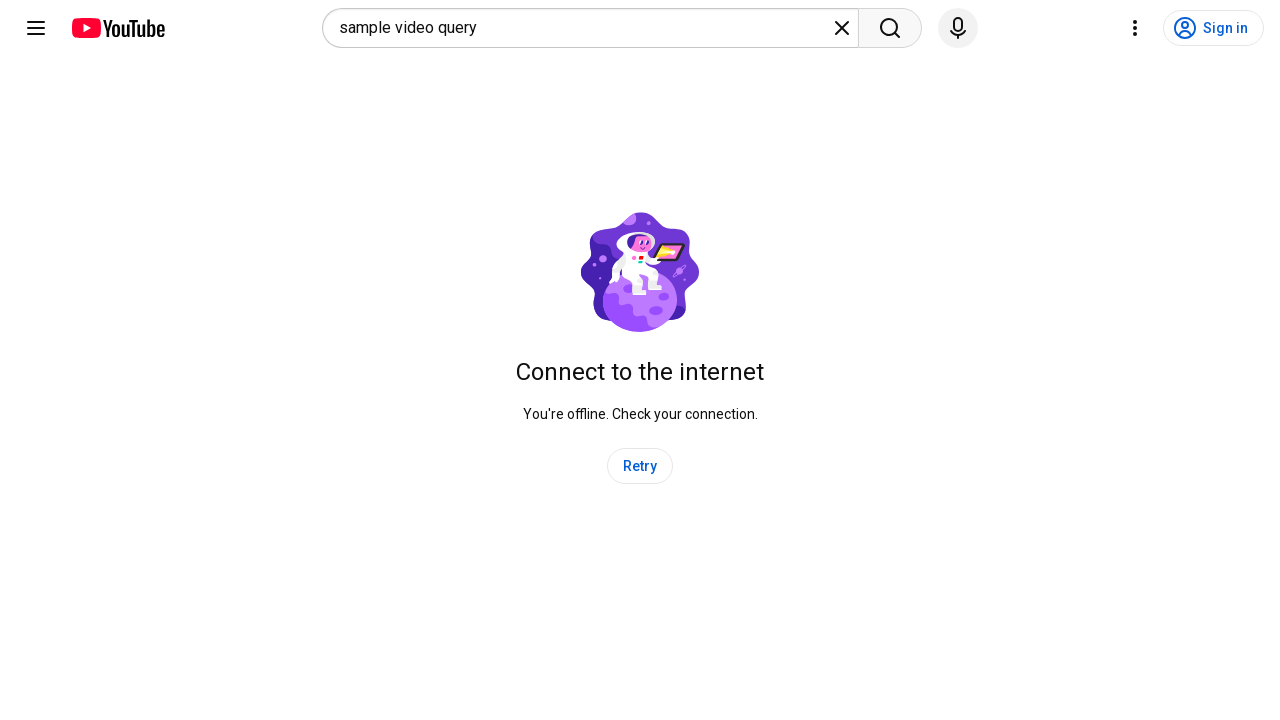

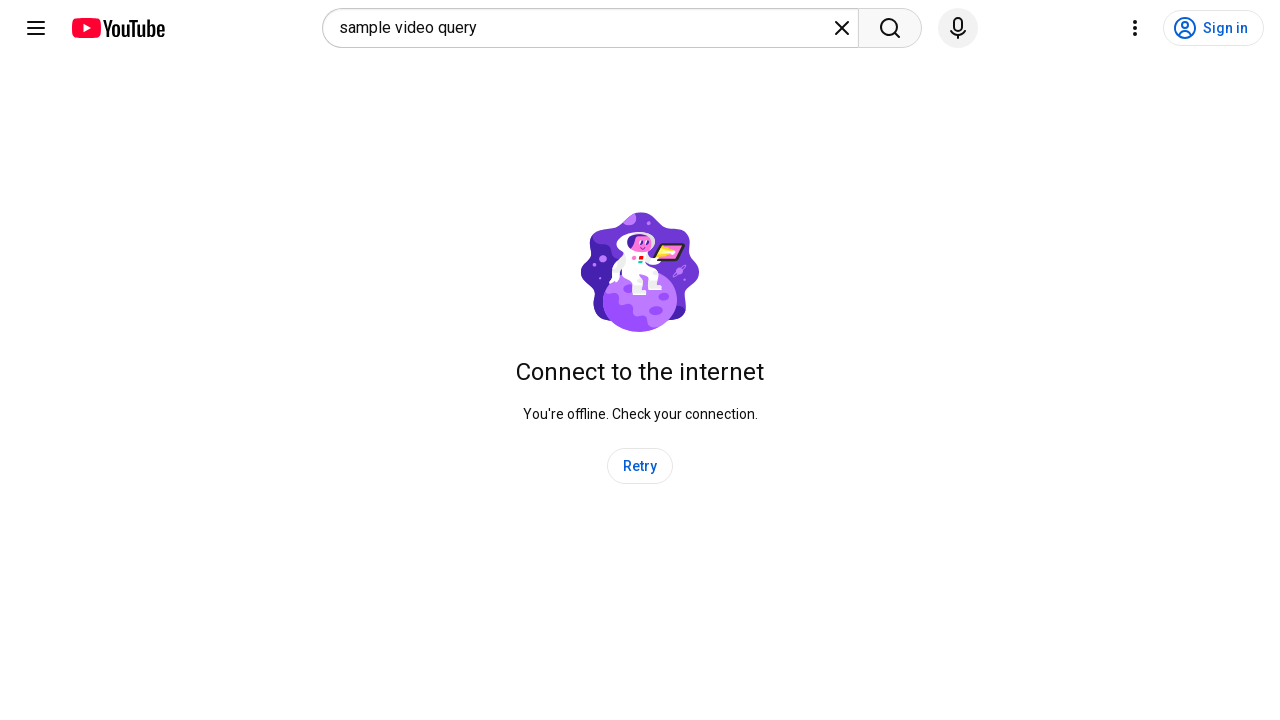